Tests dropdown and checkbox functionality on a practice page by selecting a senior citizen discount checkbox and incrementing the adult passenger count

Starting URL: https://rahulshettyacademy.com/dropdownsPractise/

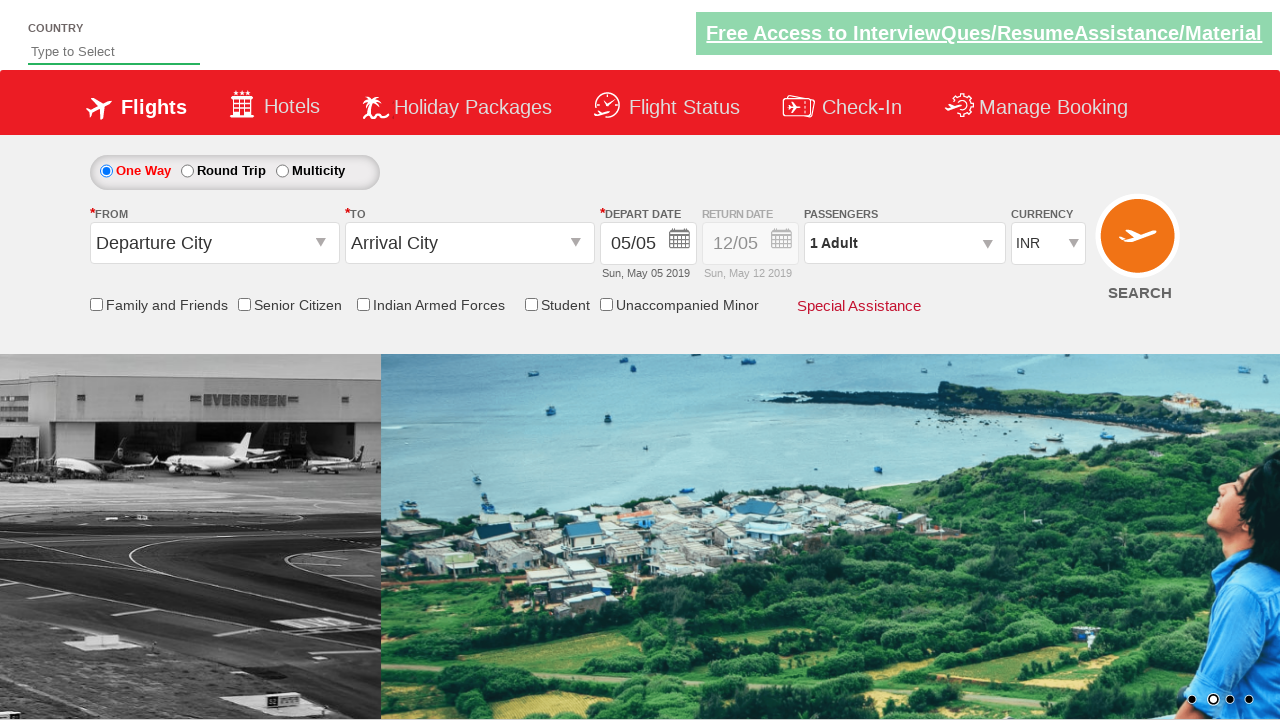

Clicked Senior Citizen Discount checkbox at (244, 304) on input[id*='SeniorCitizenDiscount']
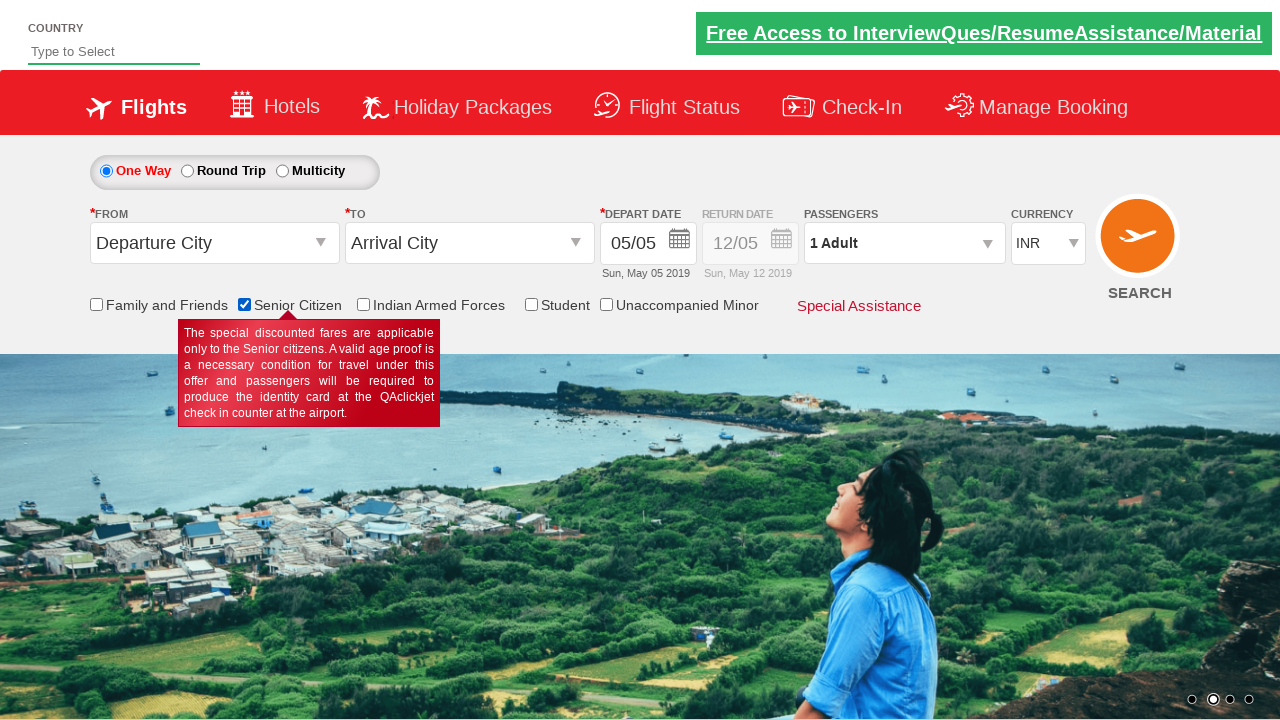

Clicked passenger info dropdown to open it at (904, 243) on #divpaxinfo
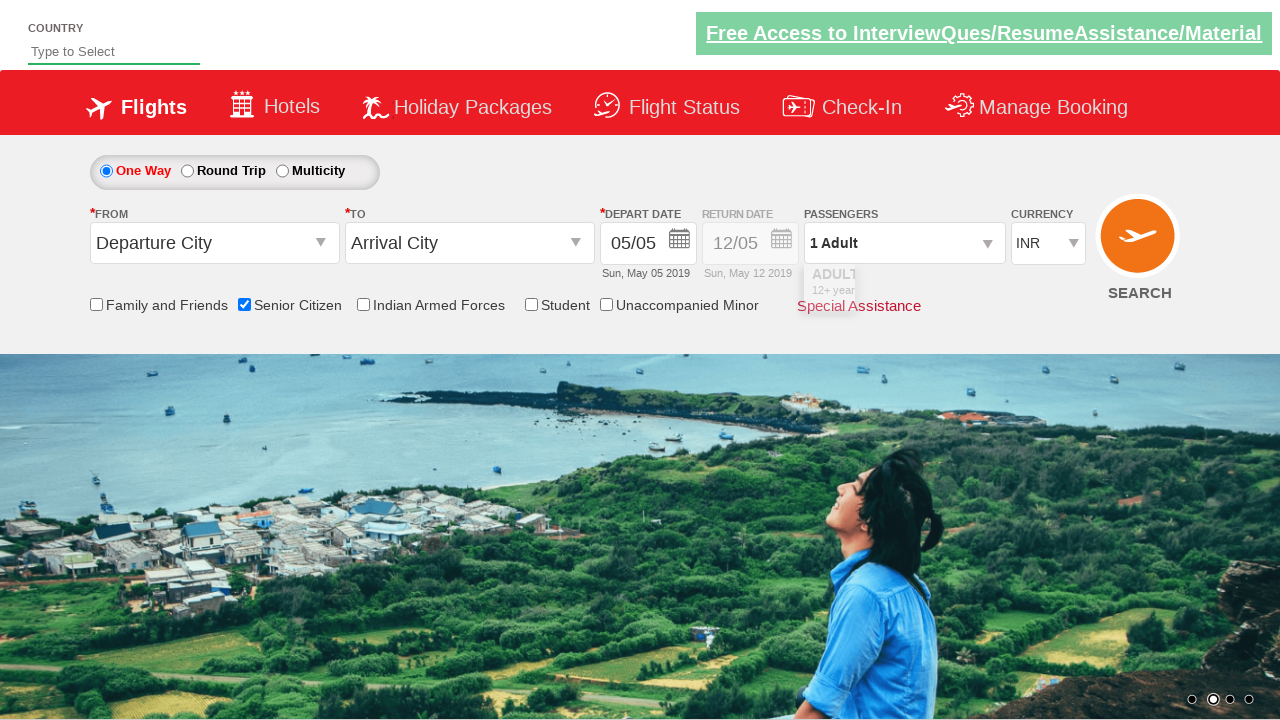

Incremented adult passenger count (iteration 1 of 2) at (982, 288) on #hrefIncAdt
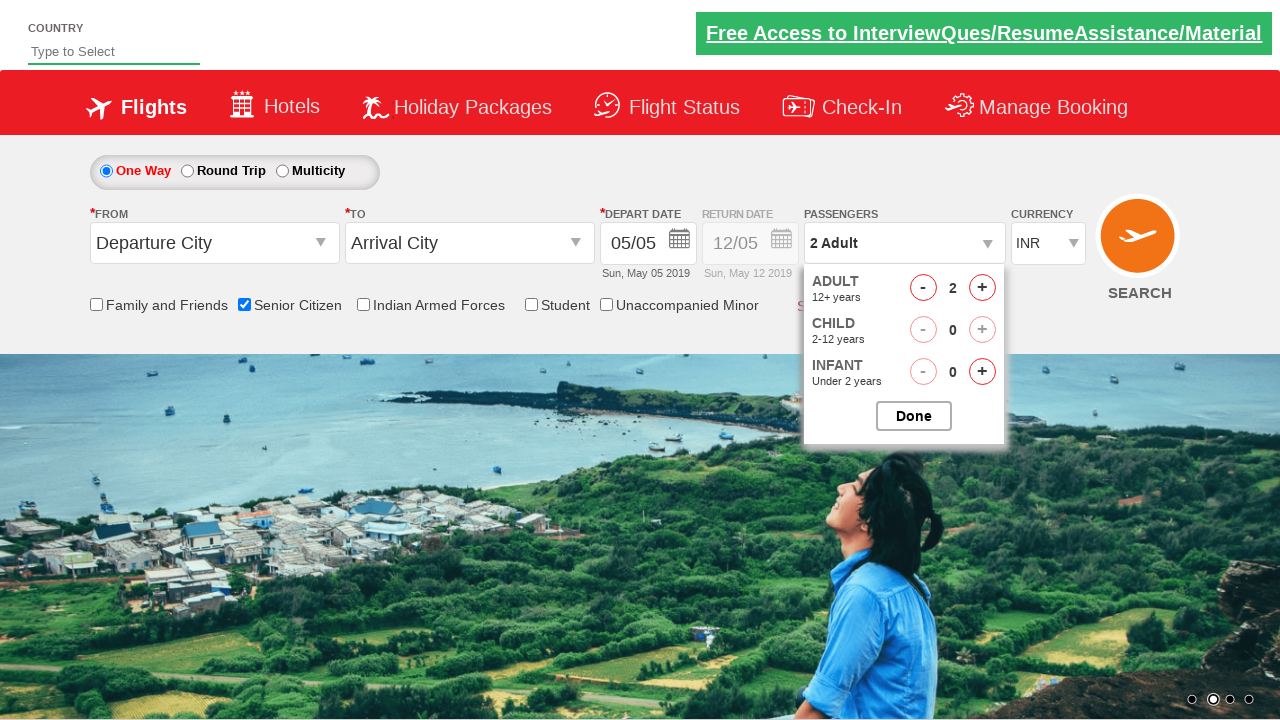

Incremented adult passenger count (iteration 2 of 2) at (982, 288) on #hrefIncAdt
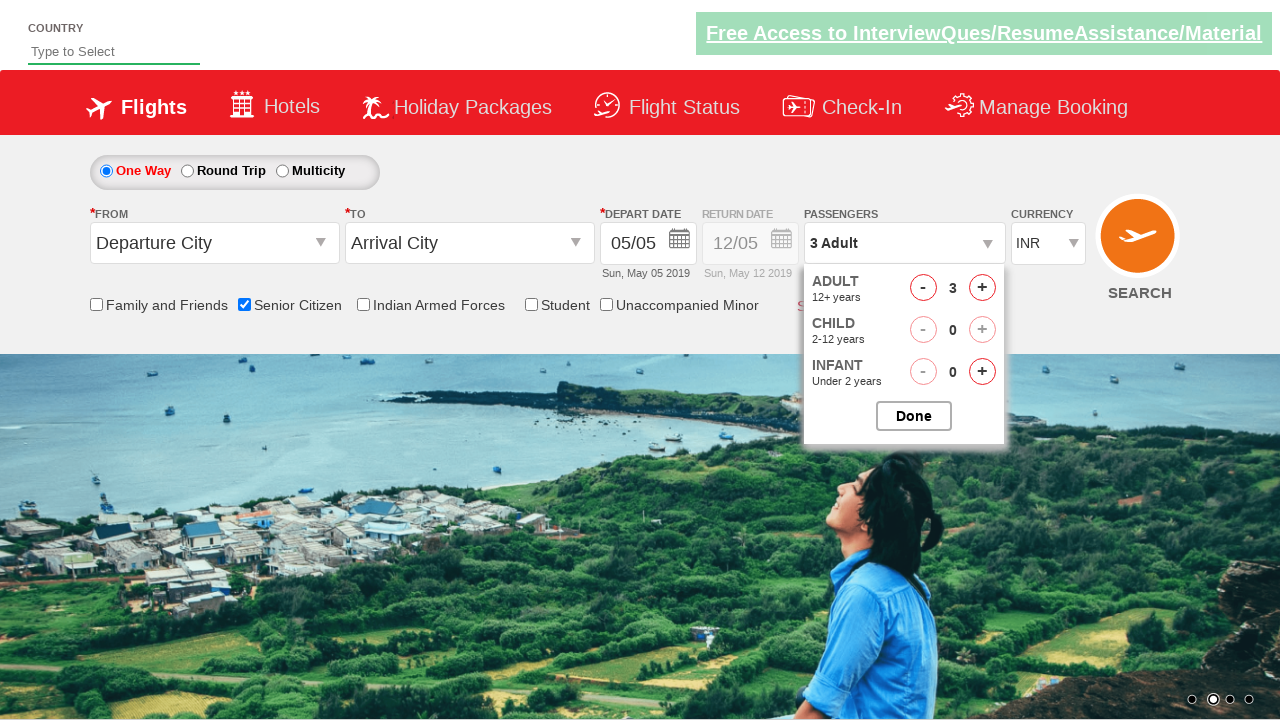

Closed passenger options popup at (914, 416) on #btnclosepaxoption
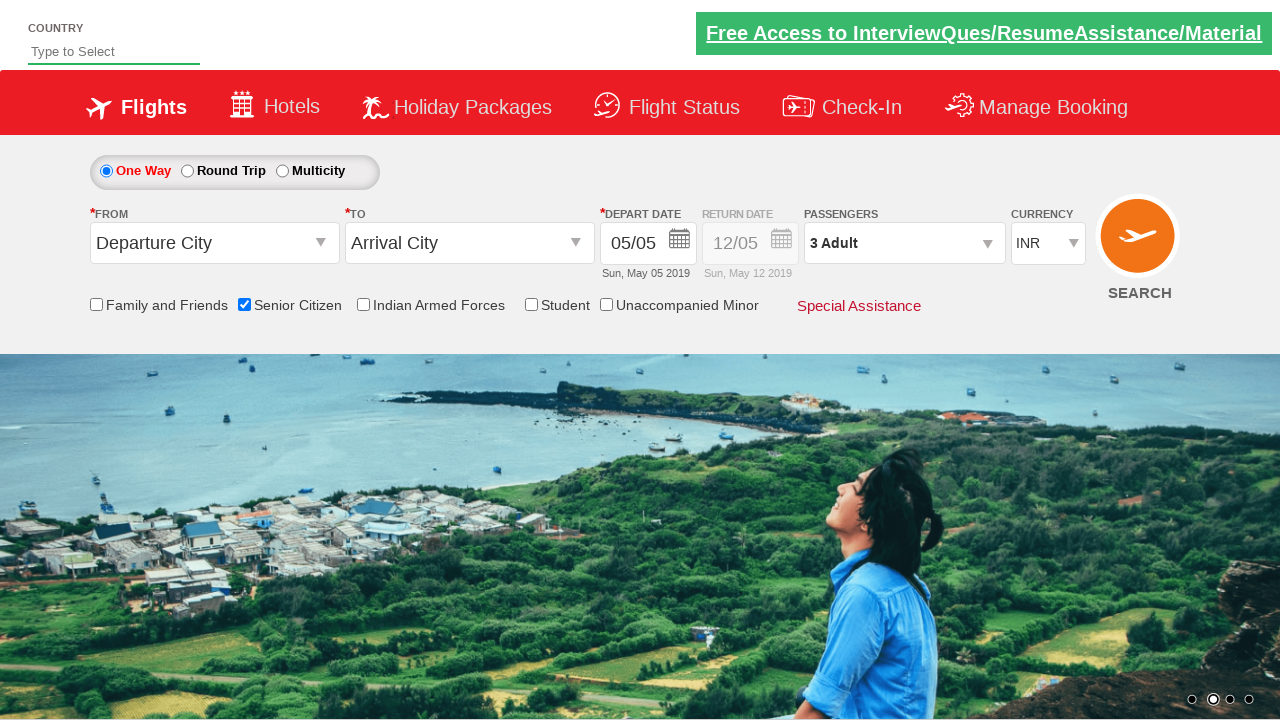

Passenger info updated and displayed
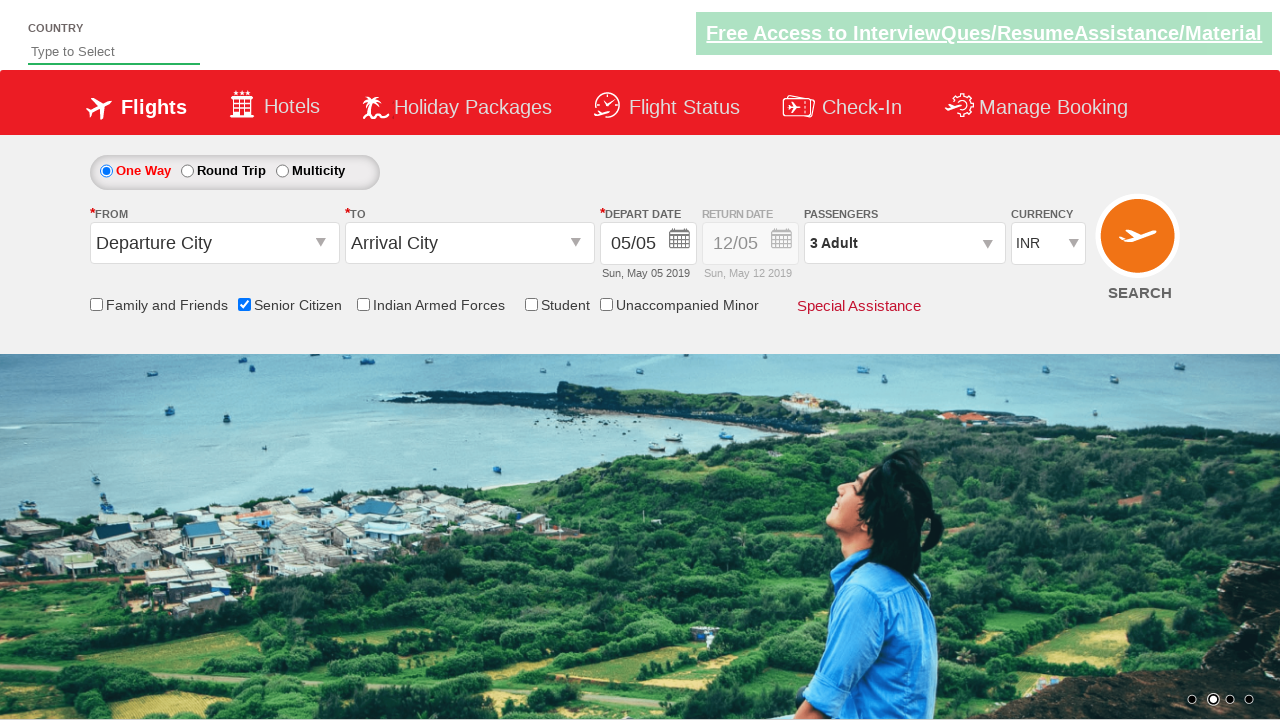

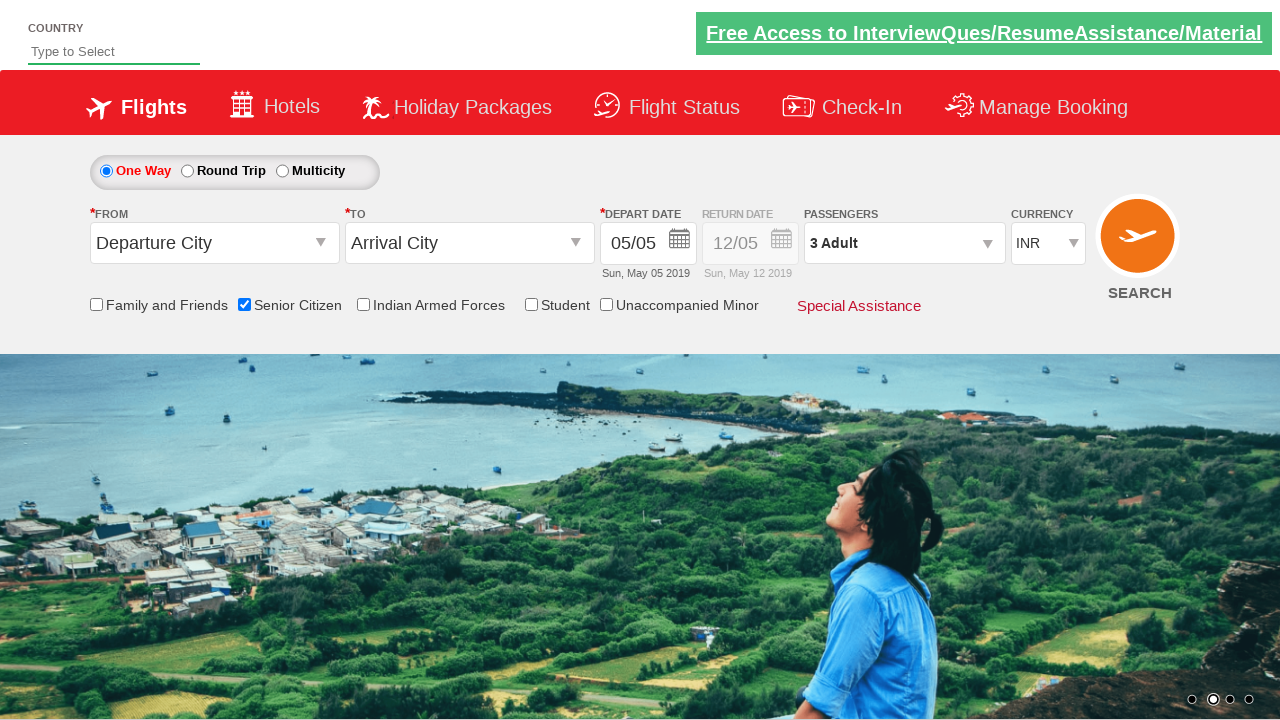